Navigates to an Angular demo app and clicks the main button in the jumbotron section

Starting URL: https://rahulshettyacademy.com/angularAppdemo/

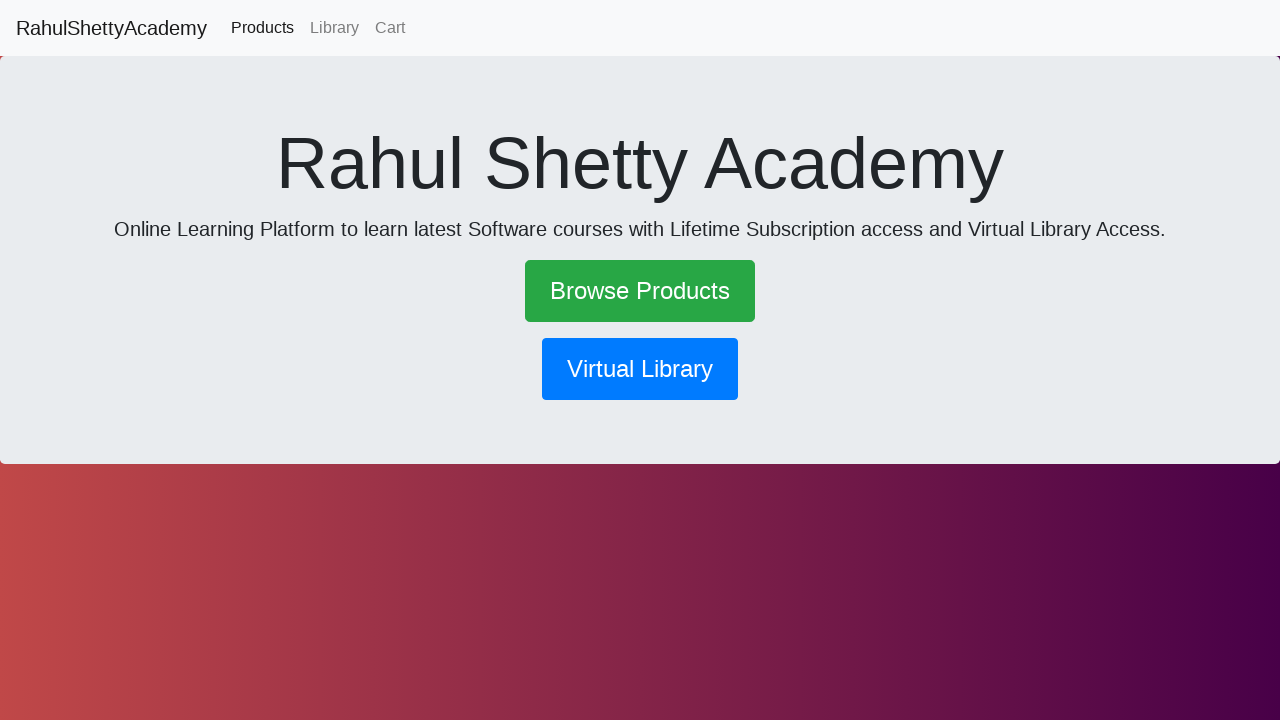

Navigated to Angular demo app at https://rahulshettyacademy.com/angularAppdemo/
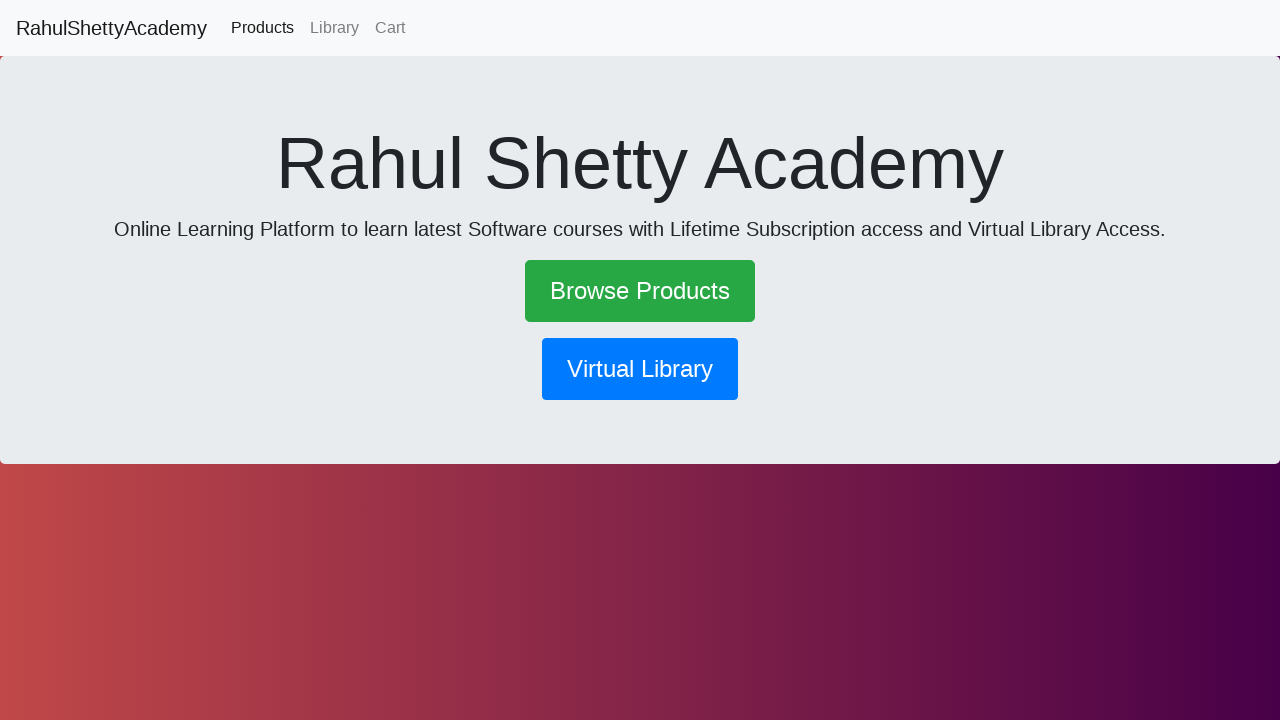

Clicked the main button in the jumbotron section at (640, 369) on .jumbotron button
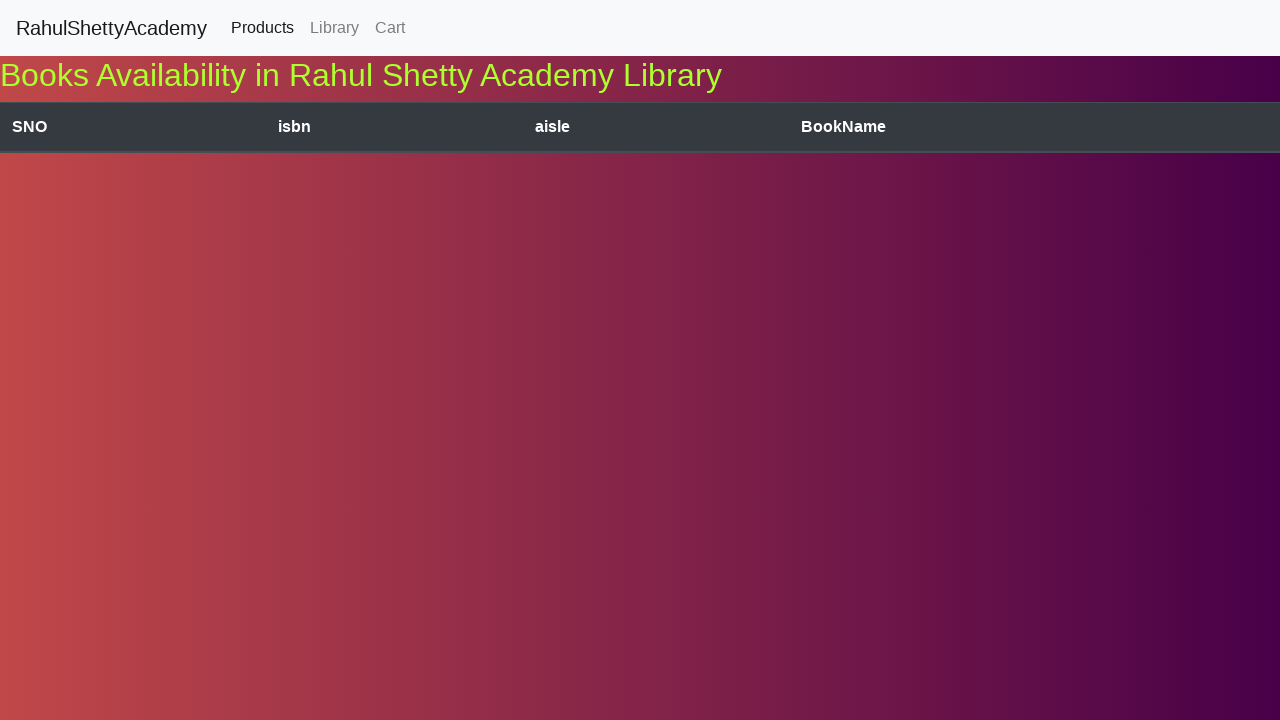

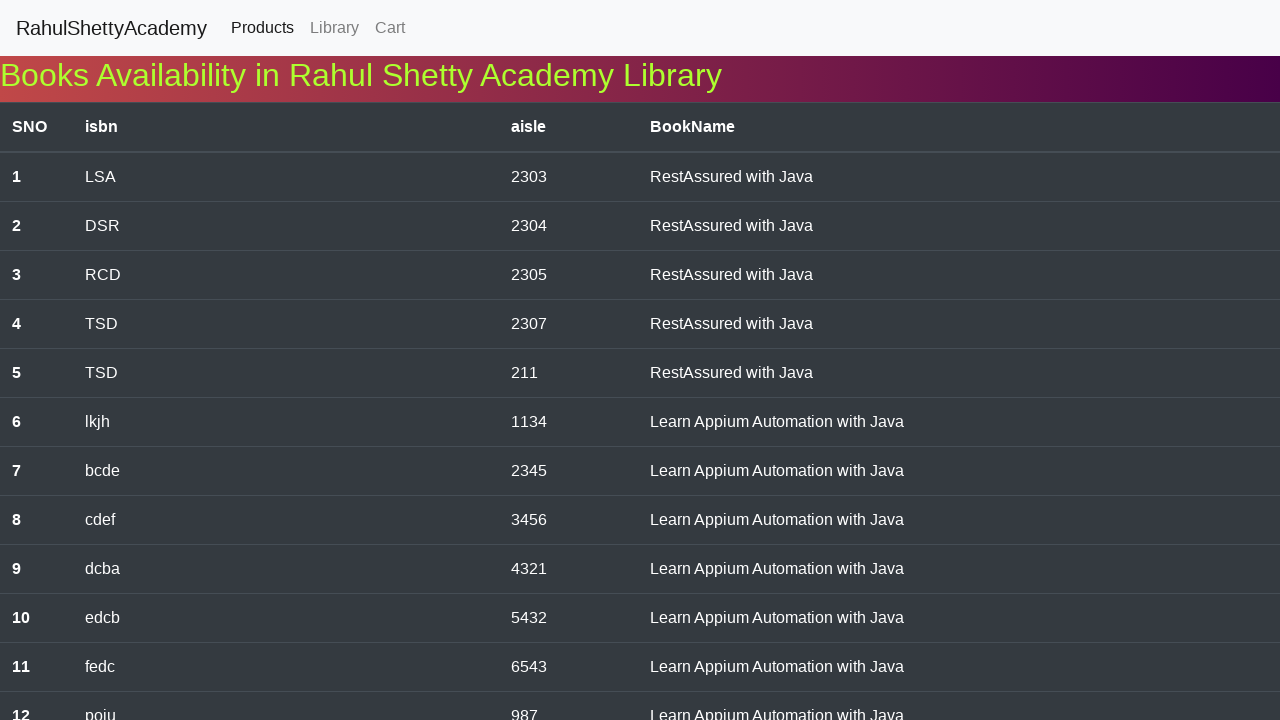